Tests that clicking the Sign Up button navigates to the registration page and displays the correct "Create an account" header.

Starting URL: https://deens-master.now.sh/

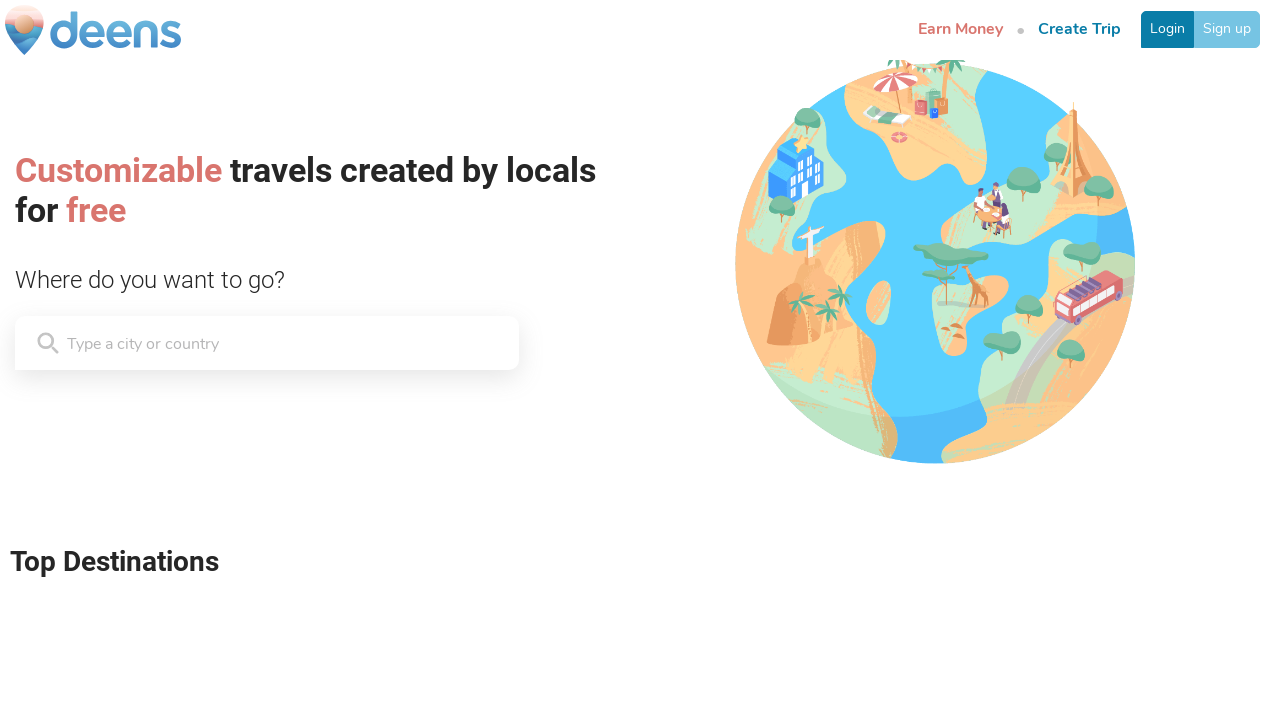

Clicked Sign Up button to navigate to registration page at (1227, 29) on a[href='/register']
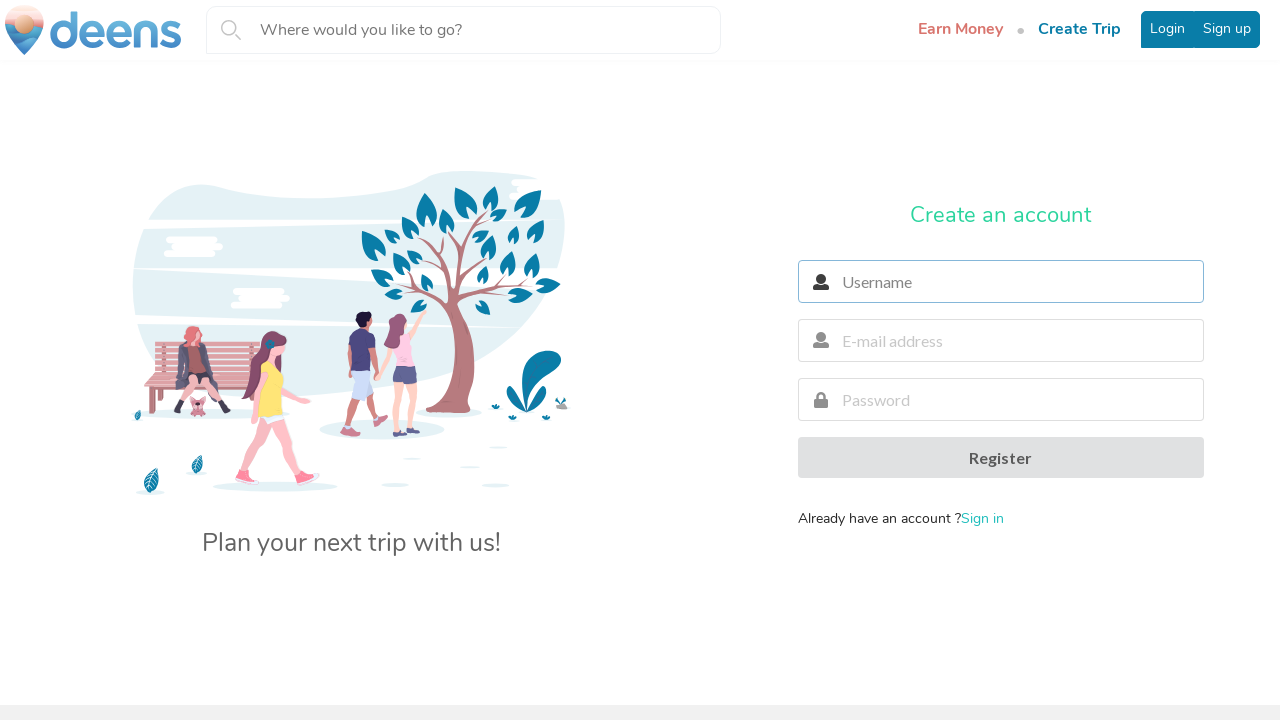

Sign Up page loaded and header element appeared
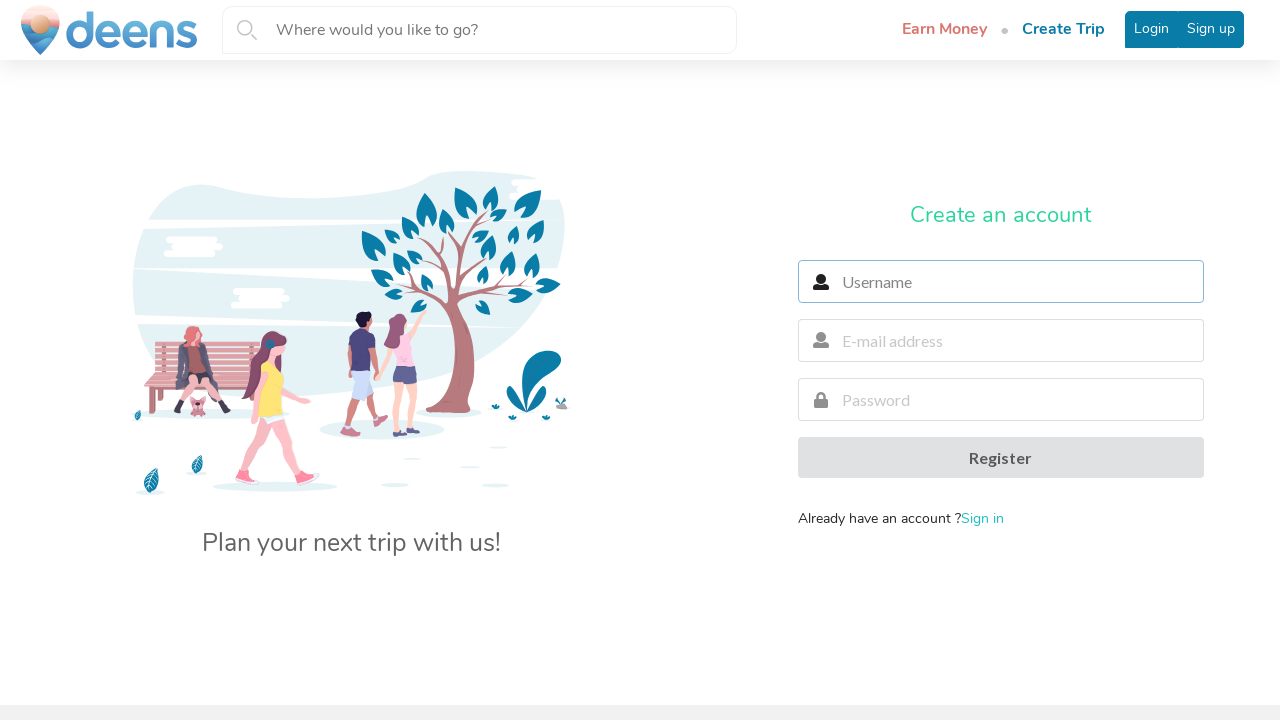

Located the login header element
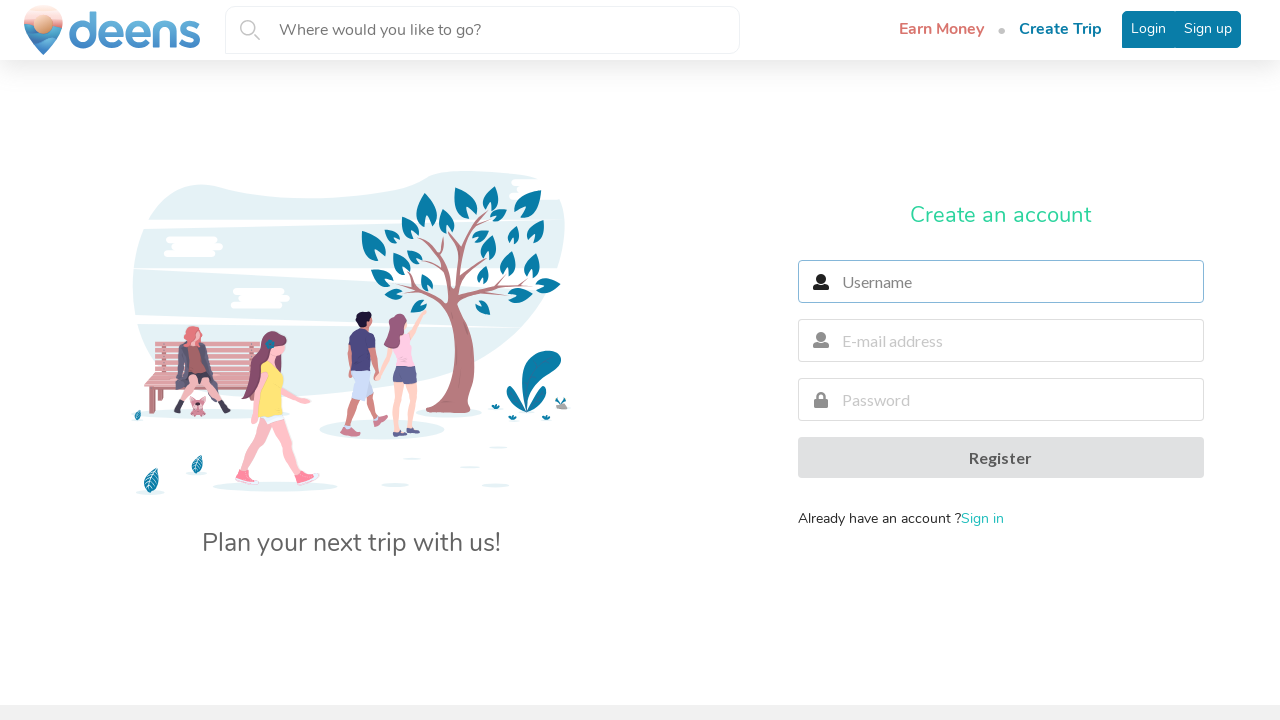

Verified that header displays 'Create an account' text
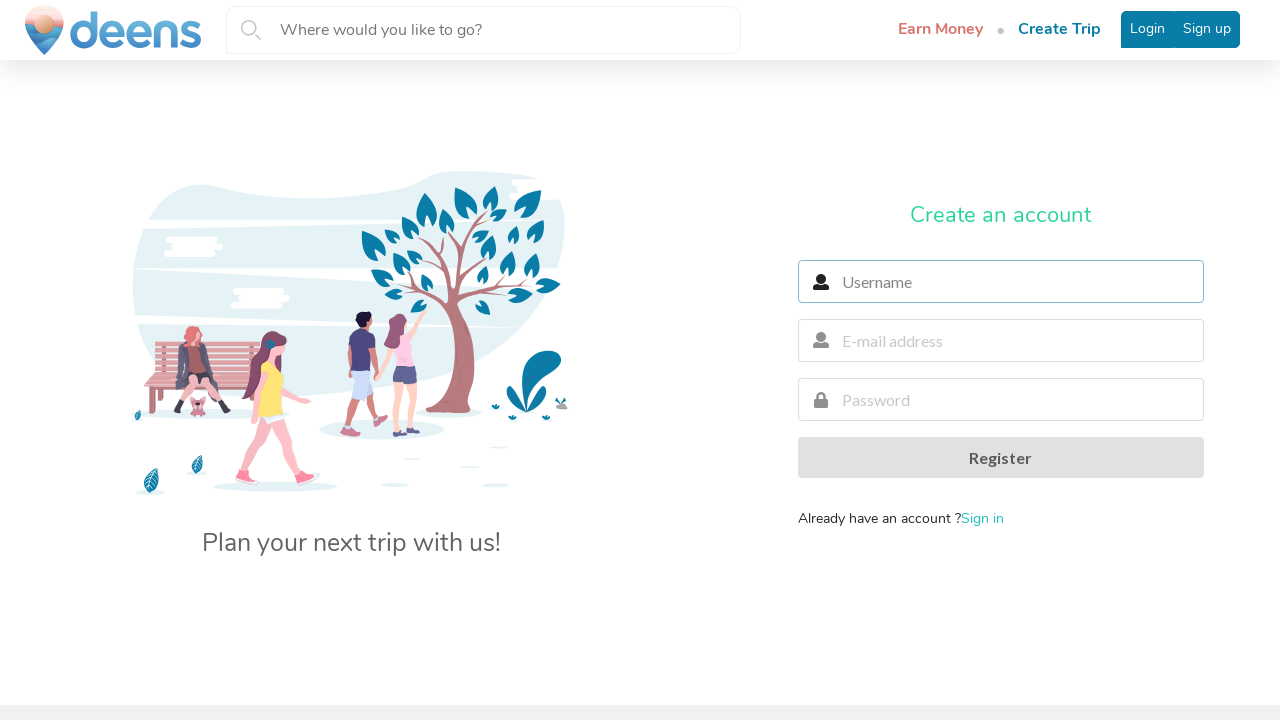

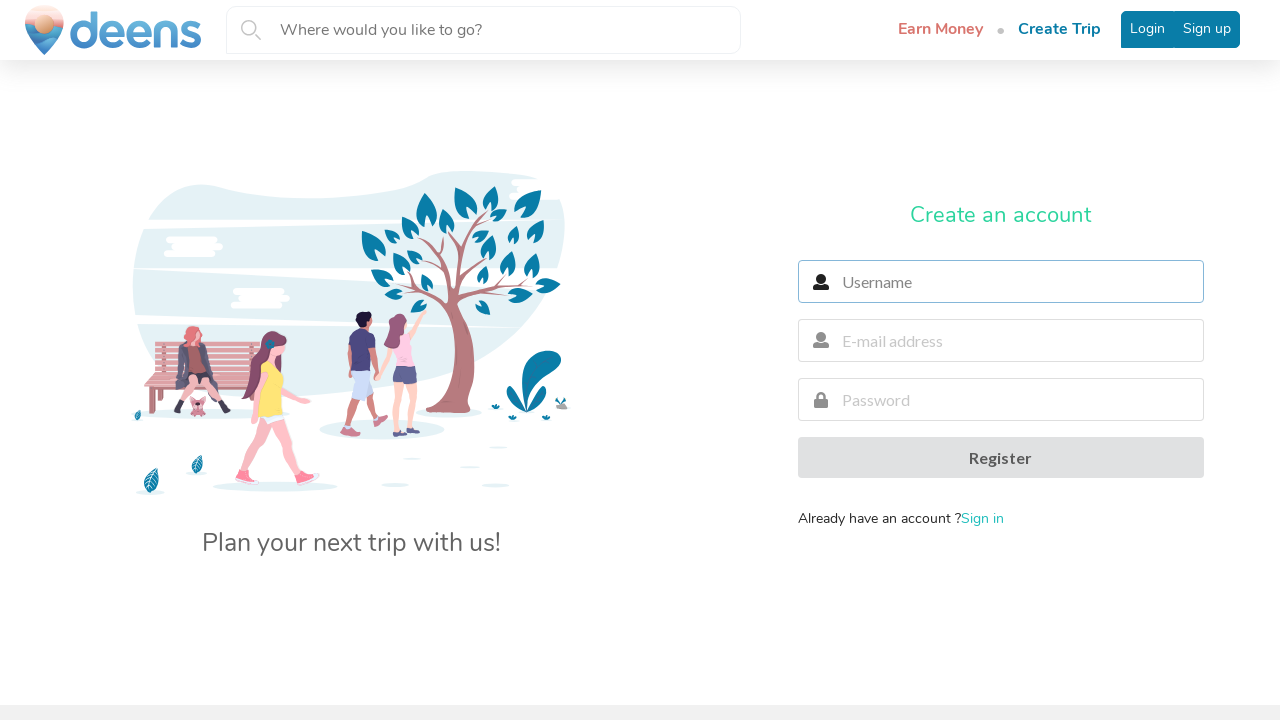